Tests signup form validation with blank password field, expecting an error message

Starting URL: https://selenium-blog.herokuapp.com/signup

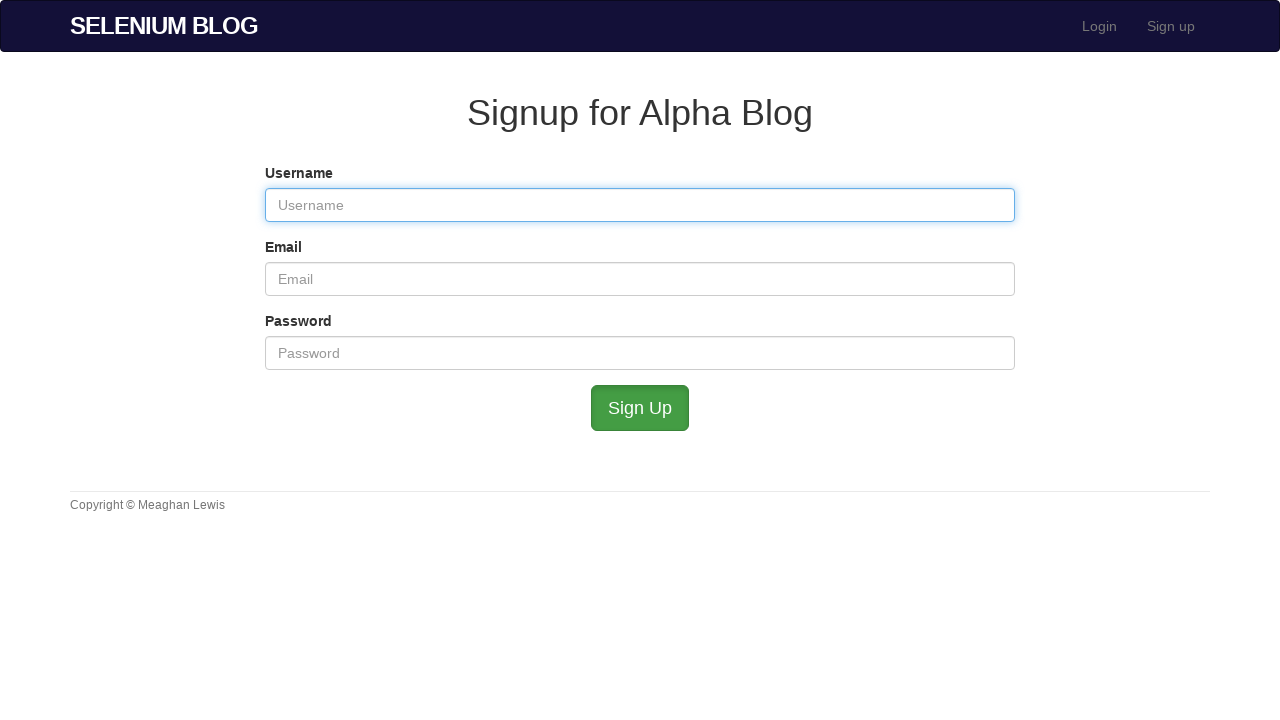

Filled username field with 'bagghh' on #user_username
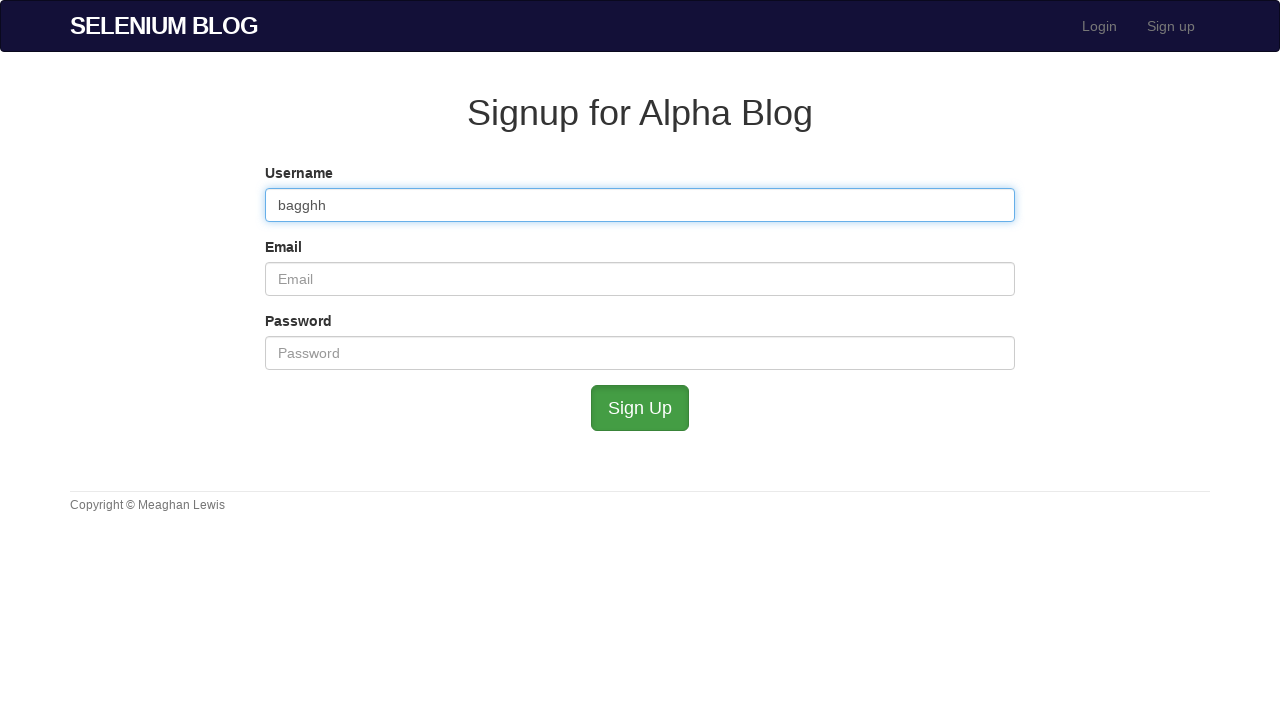

Filled email field with 'habbiab@mailinator.com' on #user_email
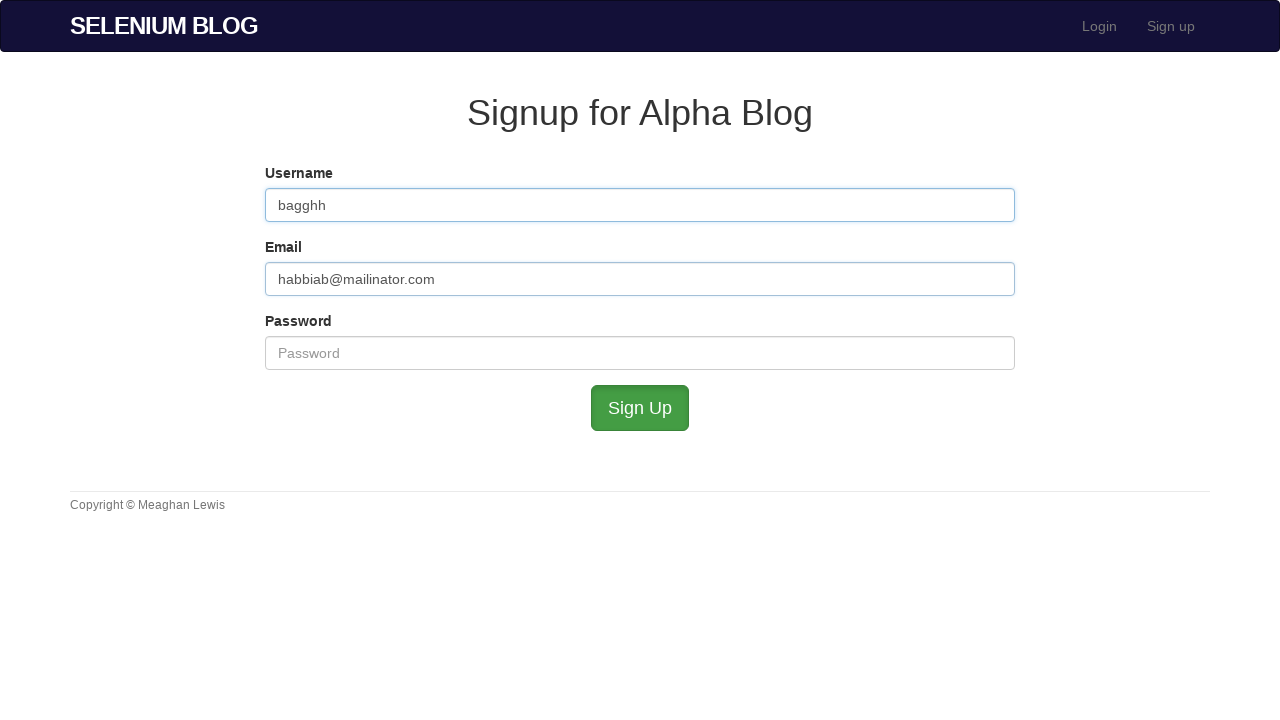

Clicked signup button with blank password field at (640, 408) on #submit
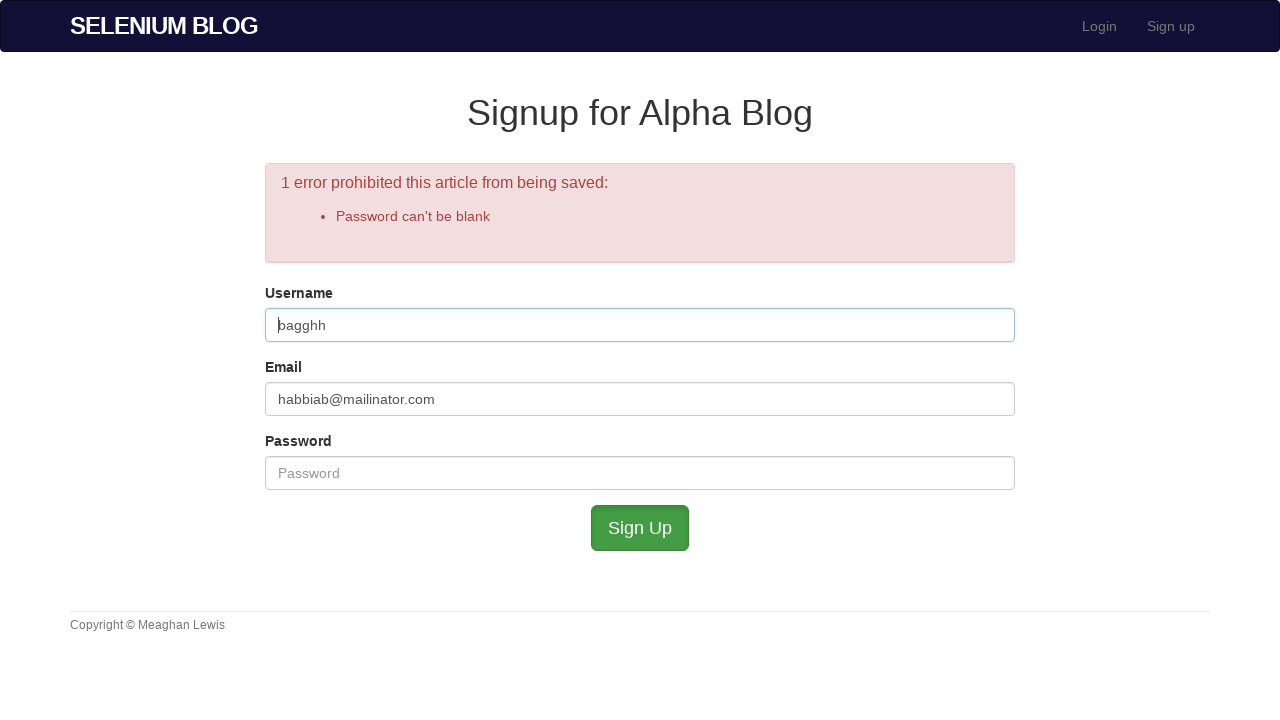

Error message appeared validating blank password field
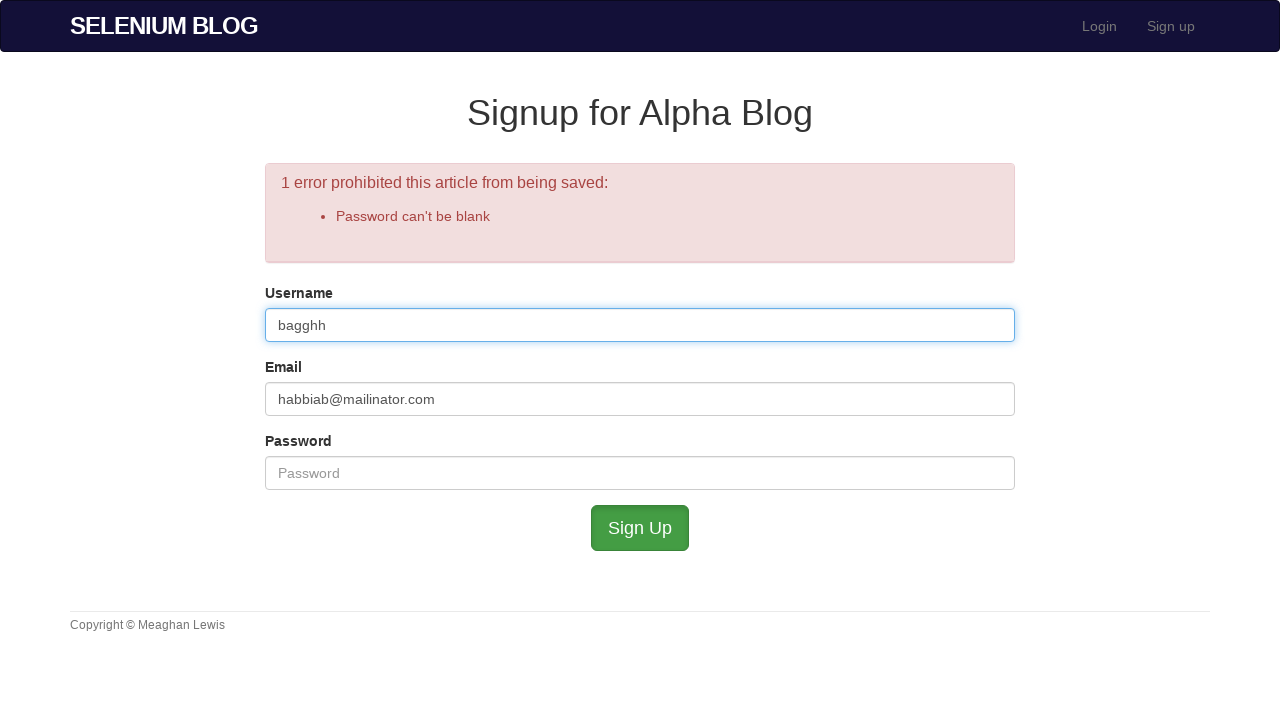

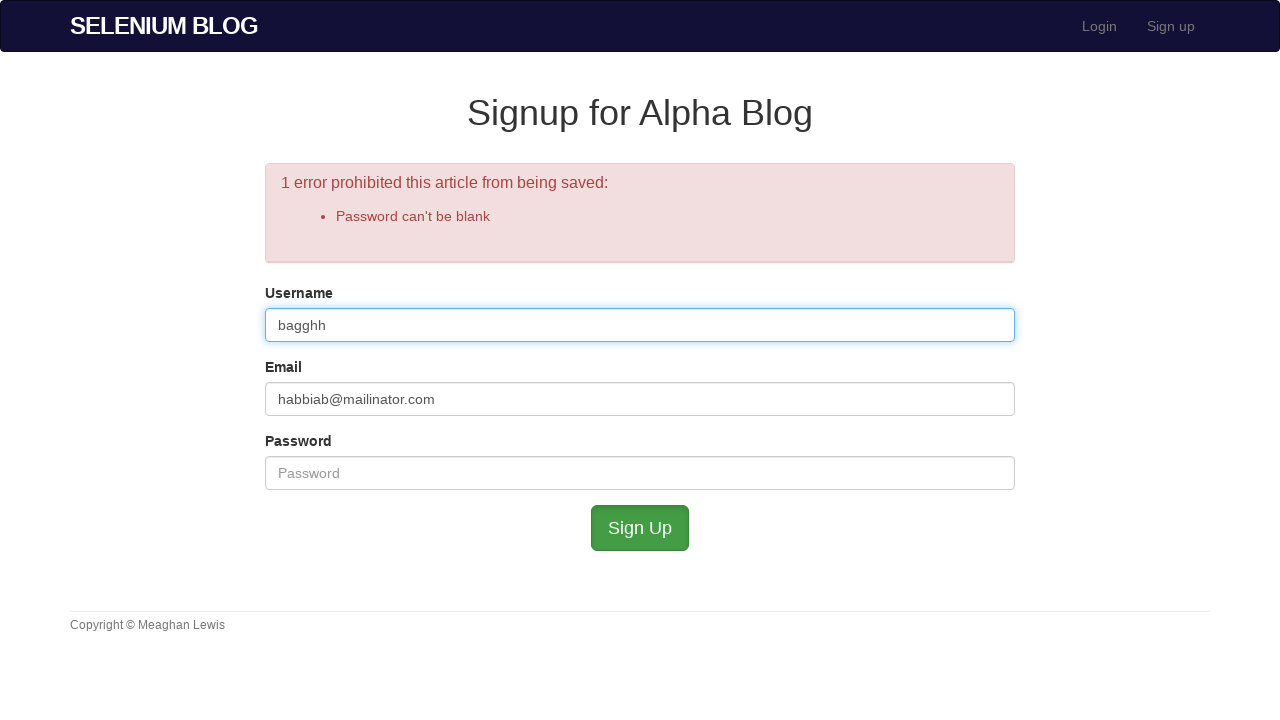